Tests standard click functionality by clicking a button and verifying that a confirmation message is displayed

Starting URL: https://demoqa.com/buttons

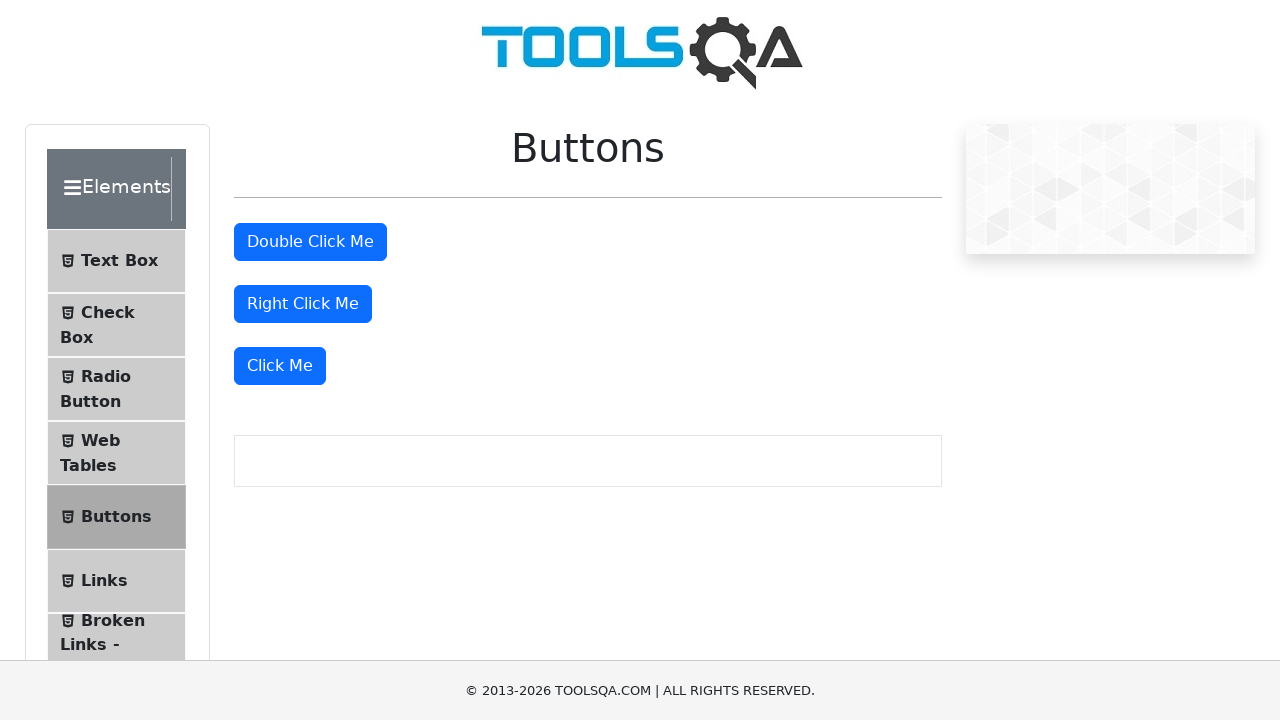

Clicked the 'Click Me' button at (280, 366) on xpath=//button[.='Click Me']
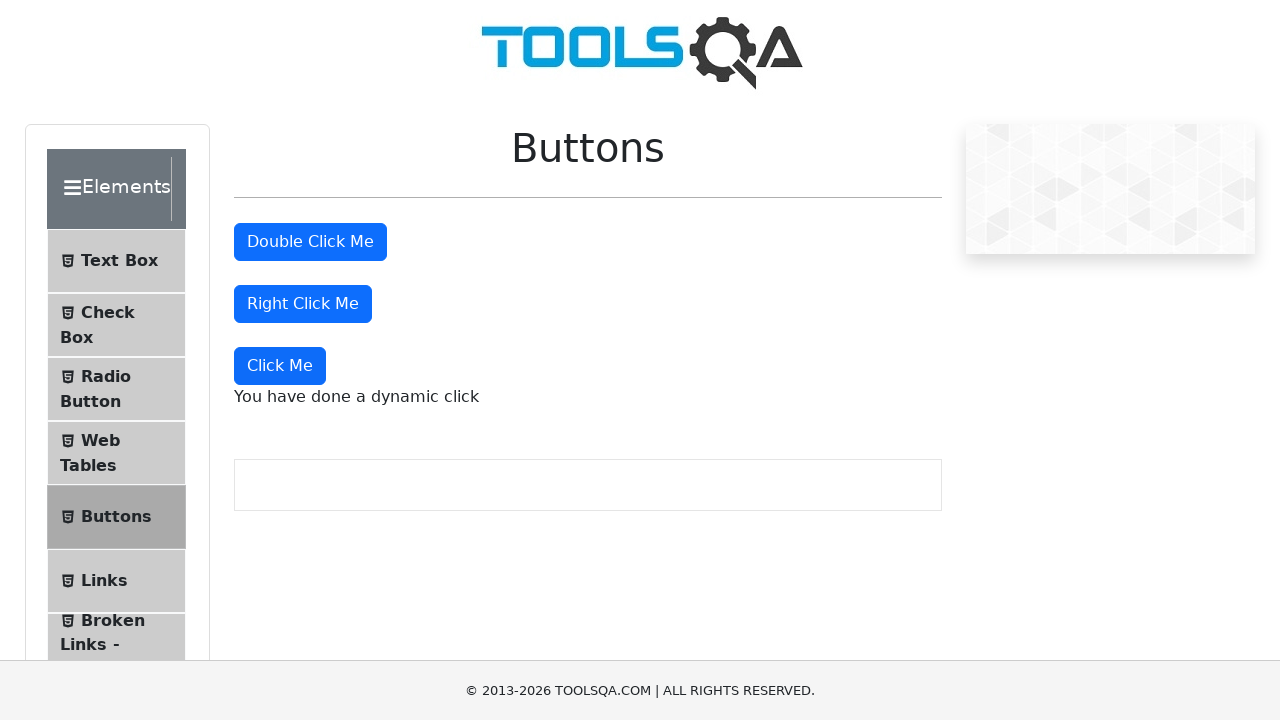

Confirmed dynamic click message is displayed
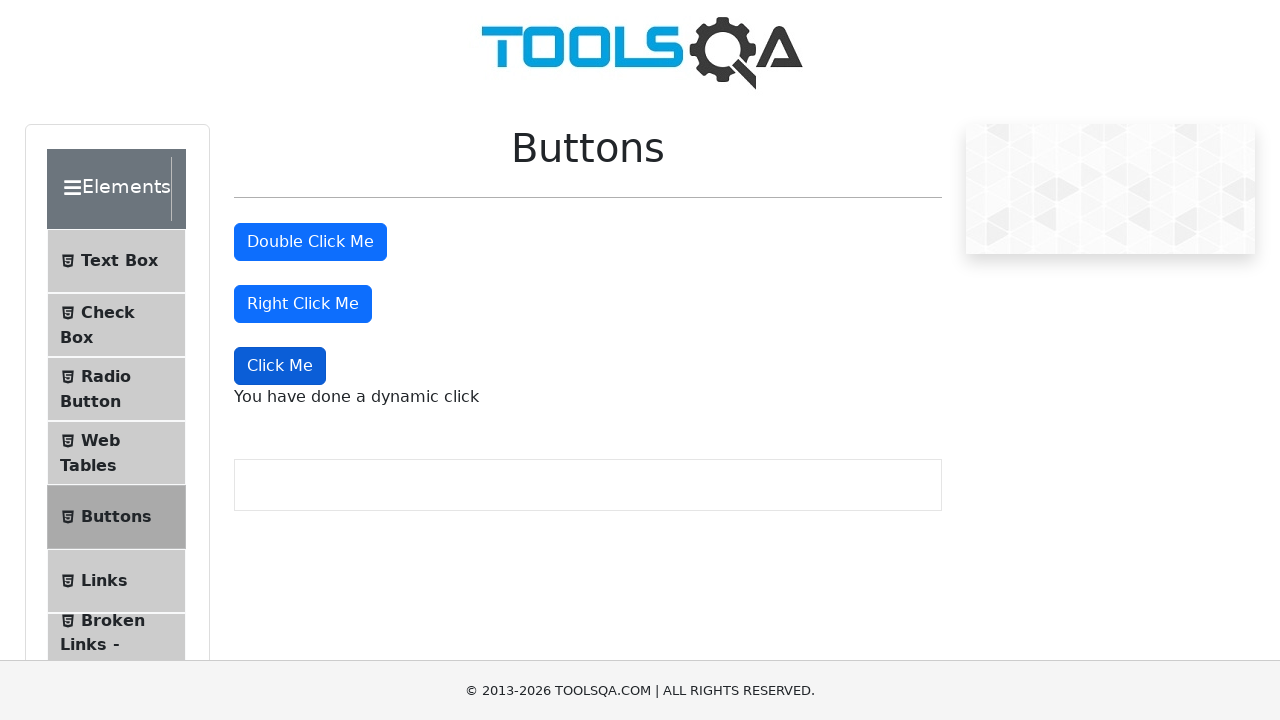

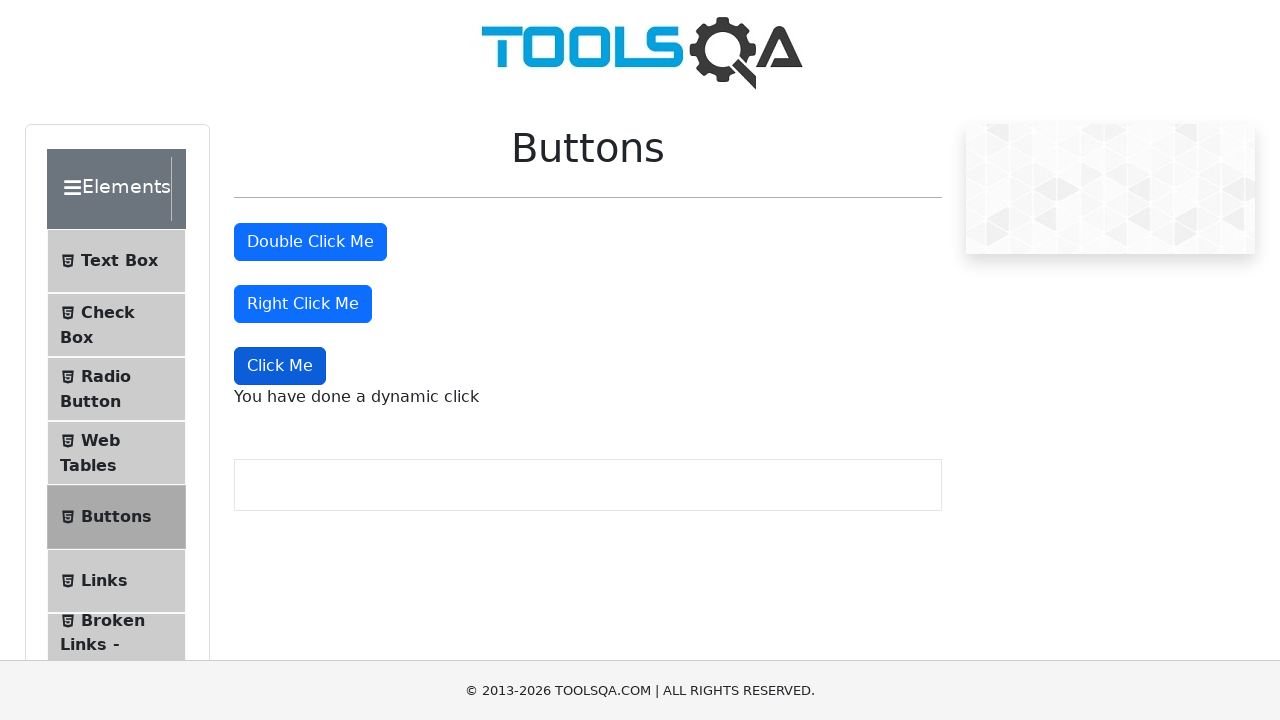